Tests contact form submission with sample data

Starting URL: https://www.globalsqa.com/demo-site/select-dropdown-menu/

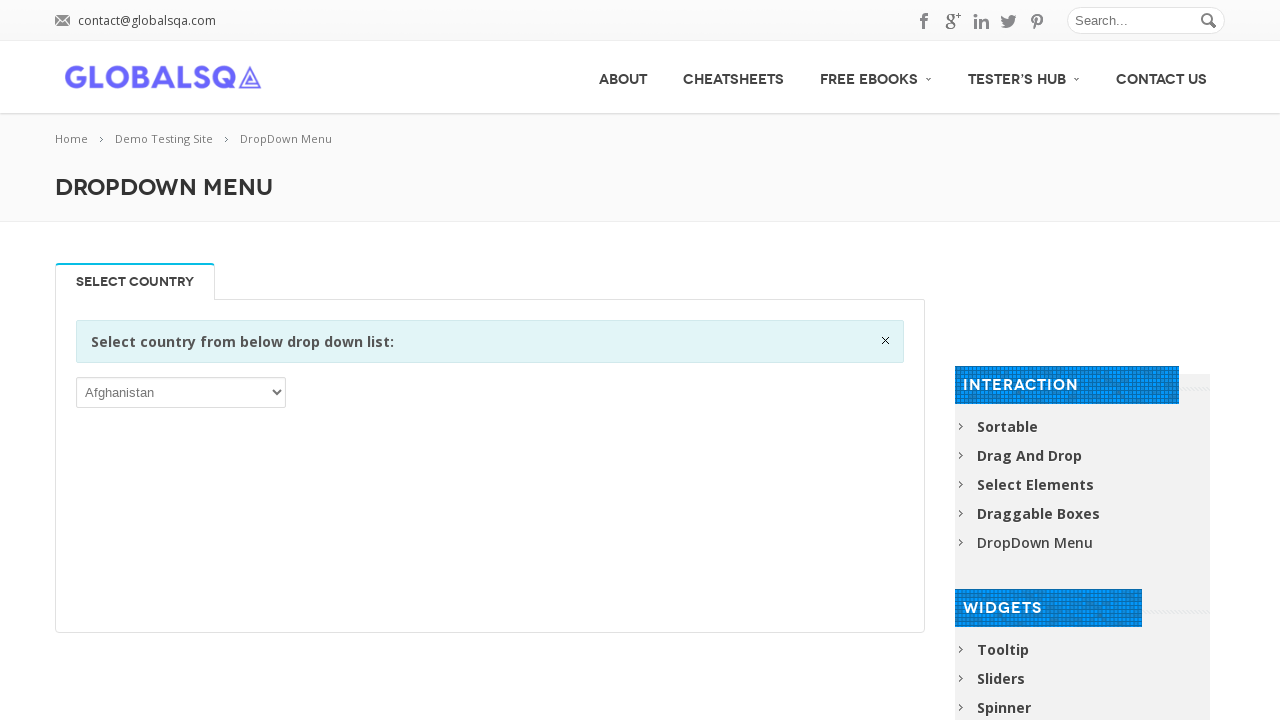

Clicked on Contact Us menu item at (1162, 77) on xpath=//li[@id='menu-item-1561']//a[normalize-space()='Contact Us']
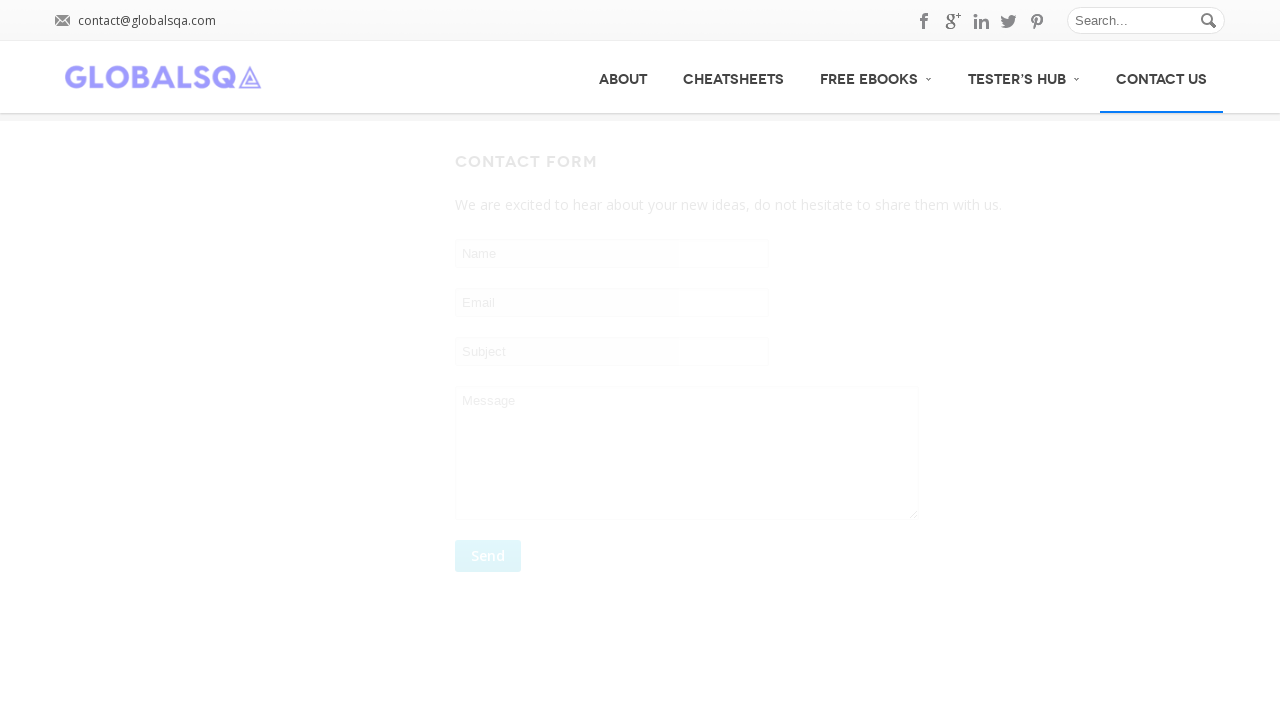

Filled name field with 'John Smith' on #comment_name
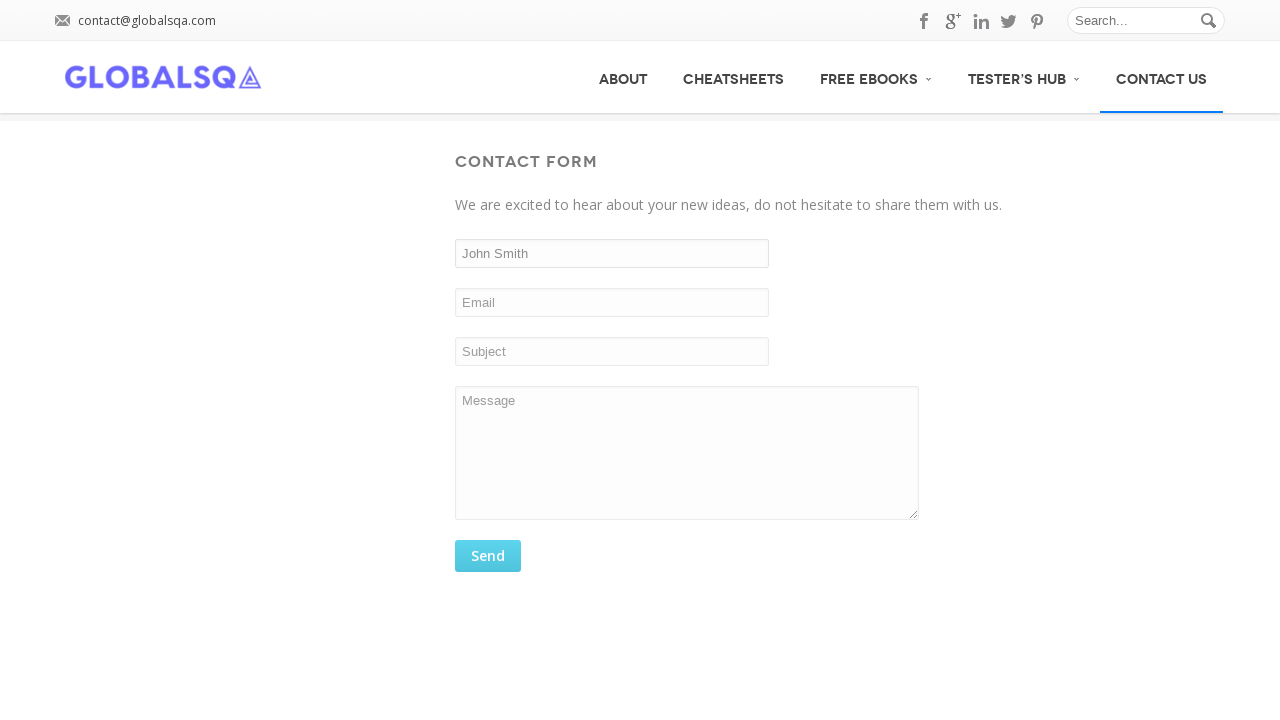

Filled email field with 'johnsmith@example.com' on //input[@id='email']
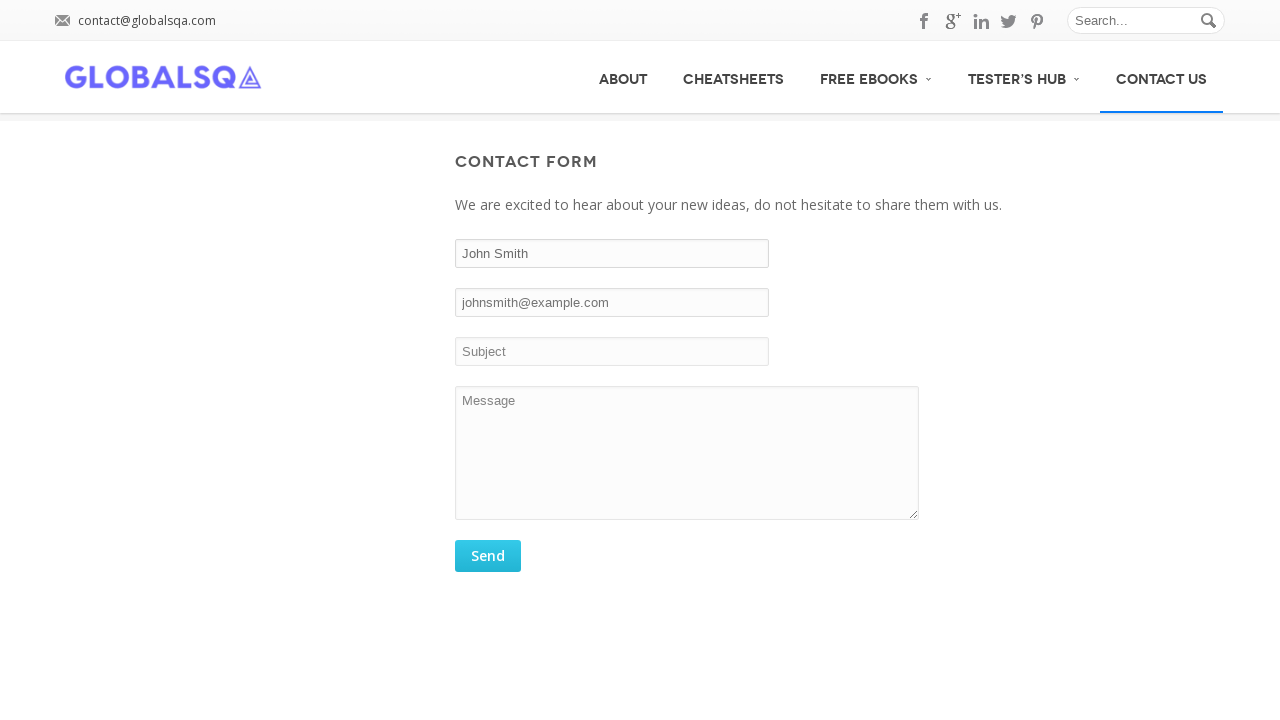

Filled subject field with 'Test Subject' on //input[@id='subject']
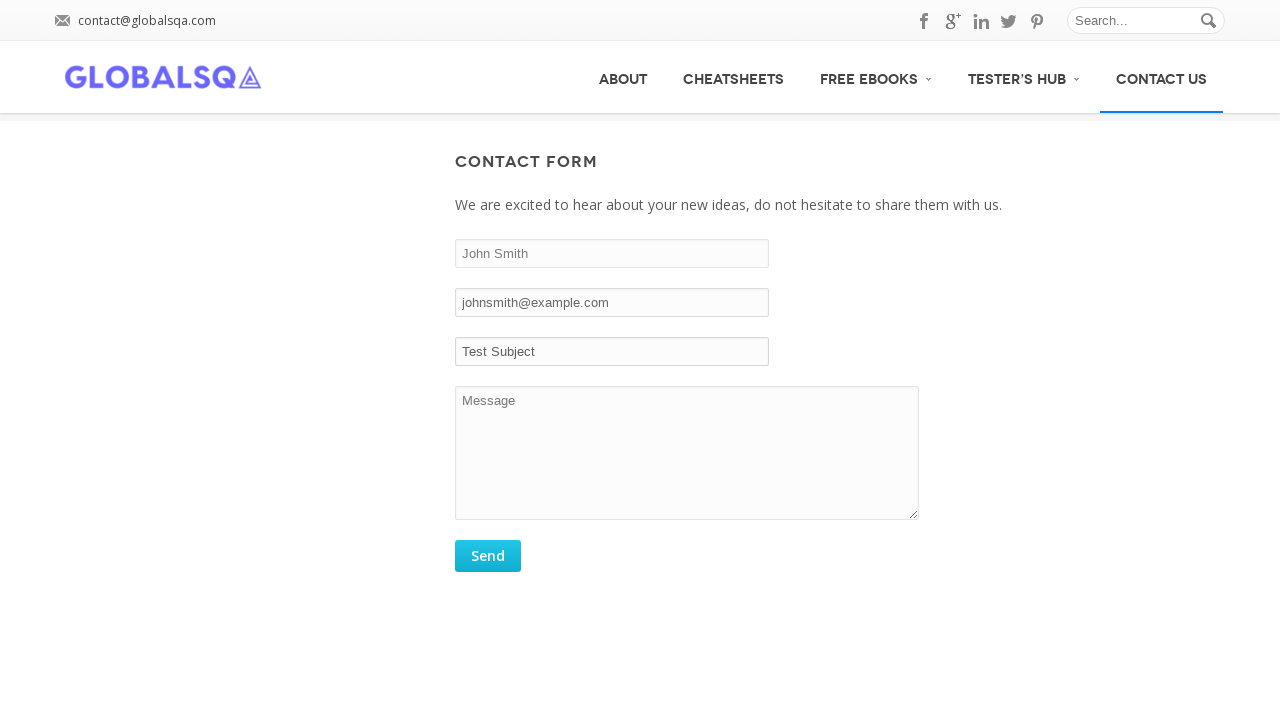

Filled message textarea with 'This is a test message' on //textarea[@id='comment']
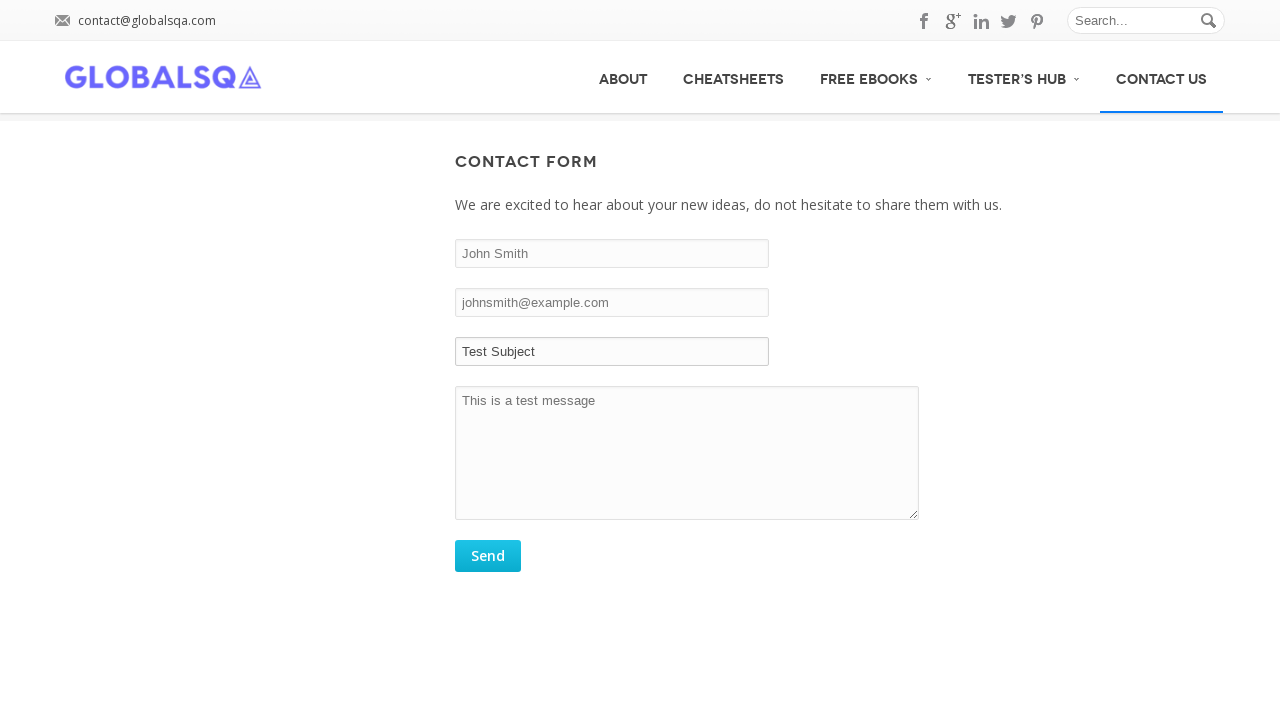

Clicked submit button to submit contact form at (488, 556) on xpath=//input[@id='submit']
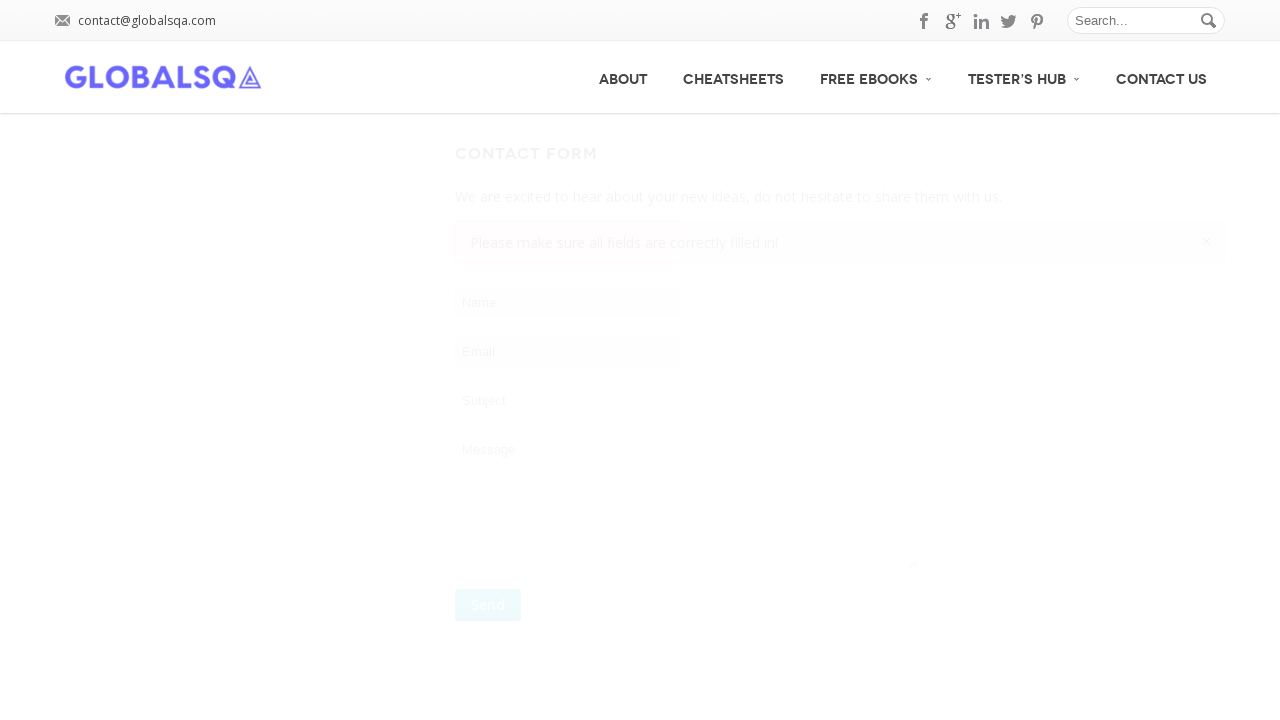

Contact form submission response message appeared
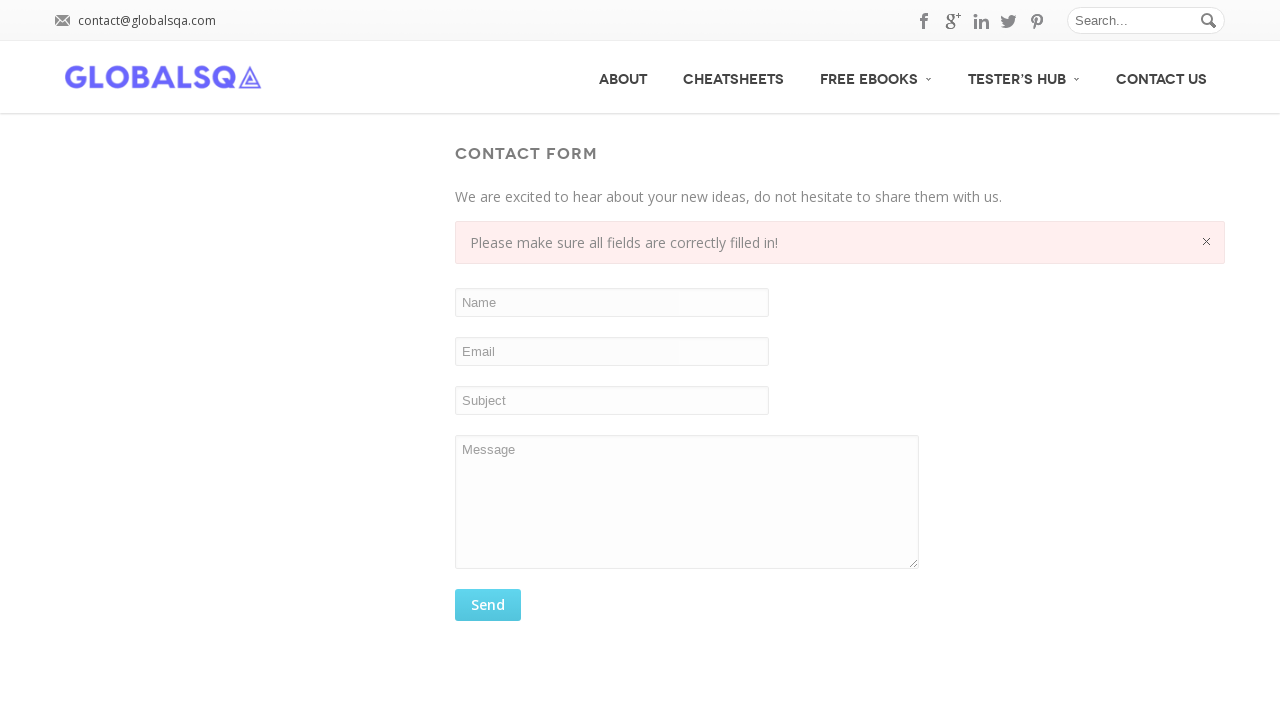

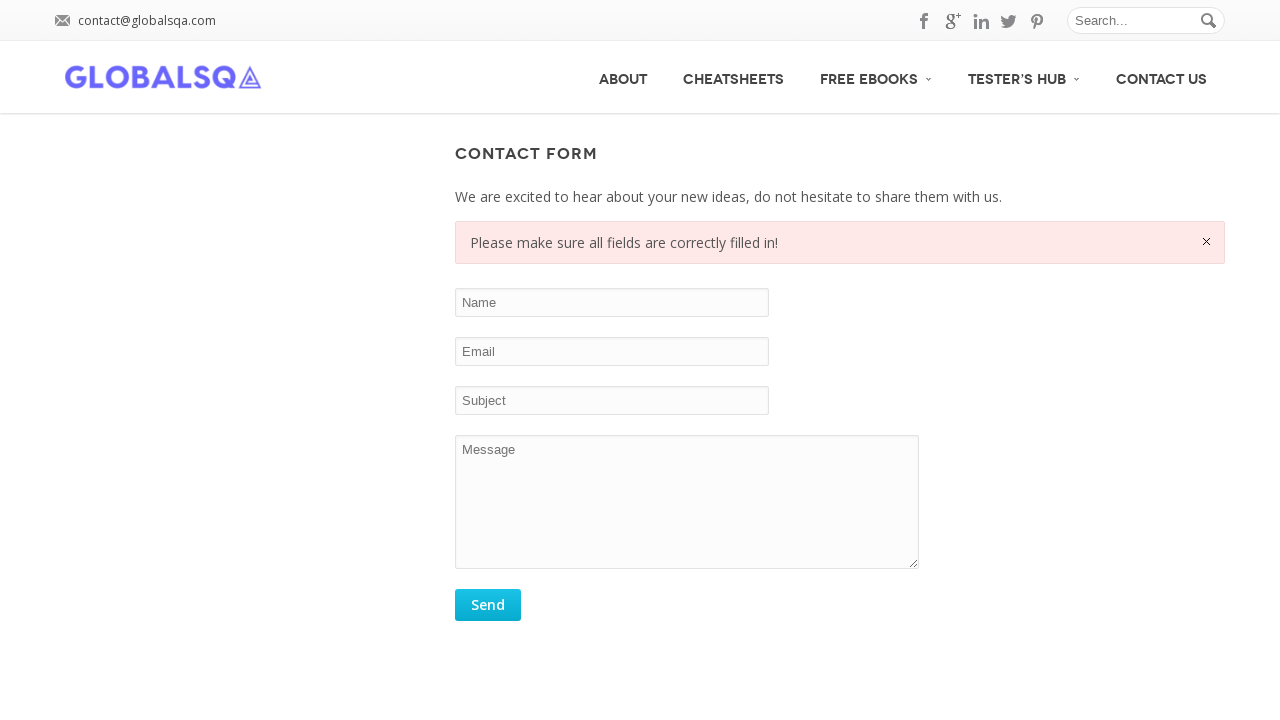